Tests scrolling further down the thesaurus homepage to view the bottom content

Starting URL: https://www.thesaurus.com/

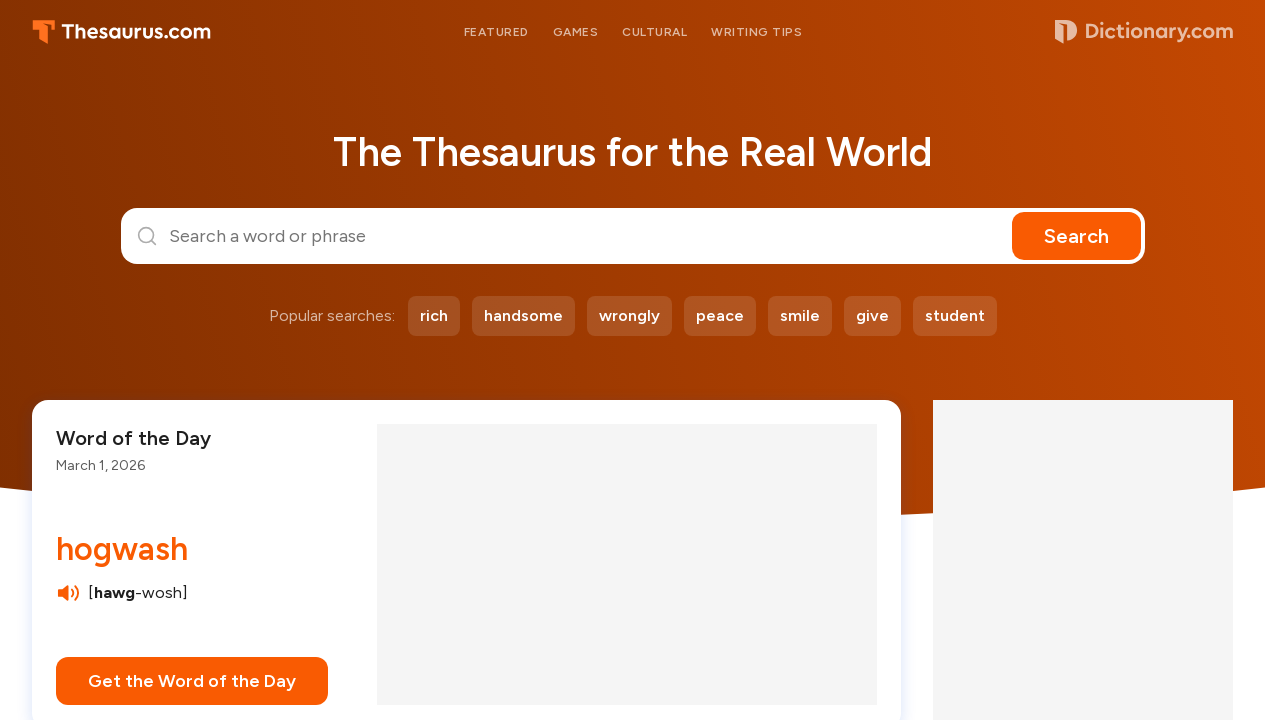

Scrolled down the thesaurus homepage by 2300 pixels
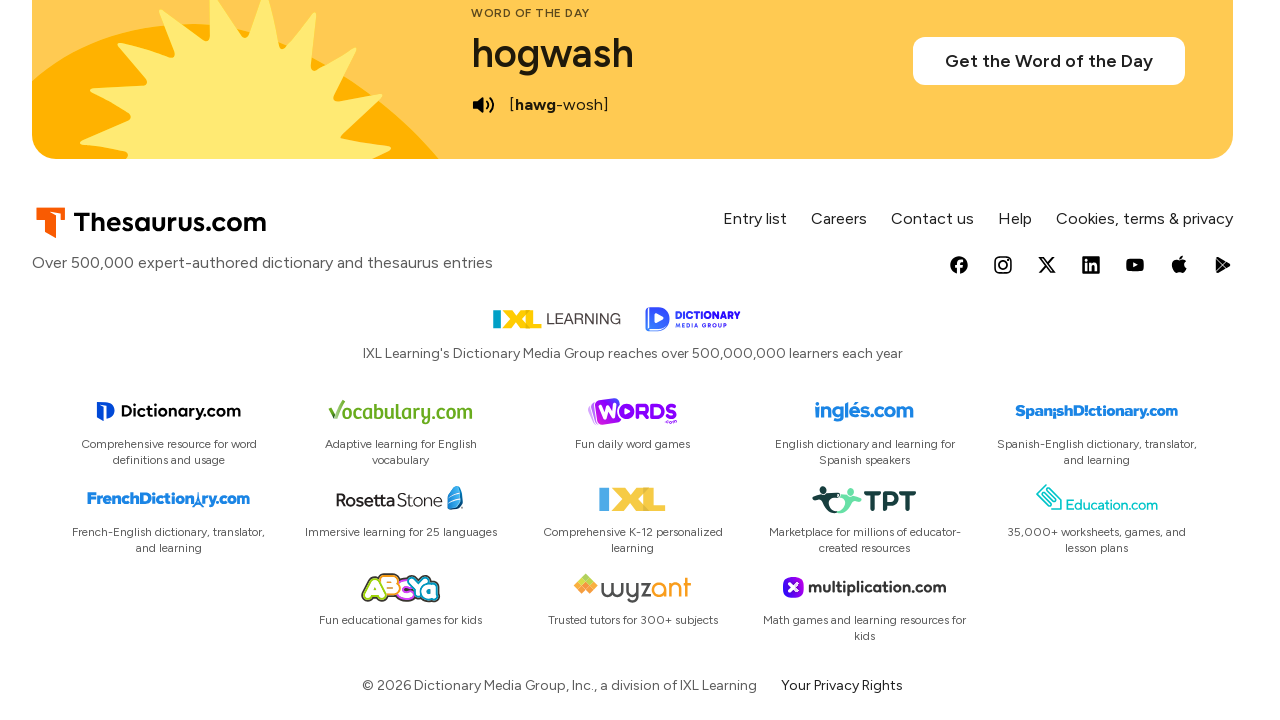

Waited for bottom content to be visible
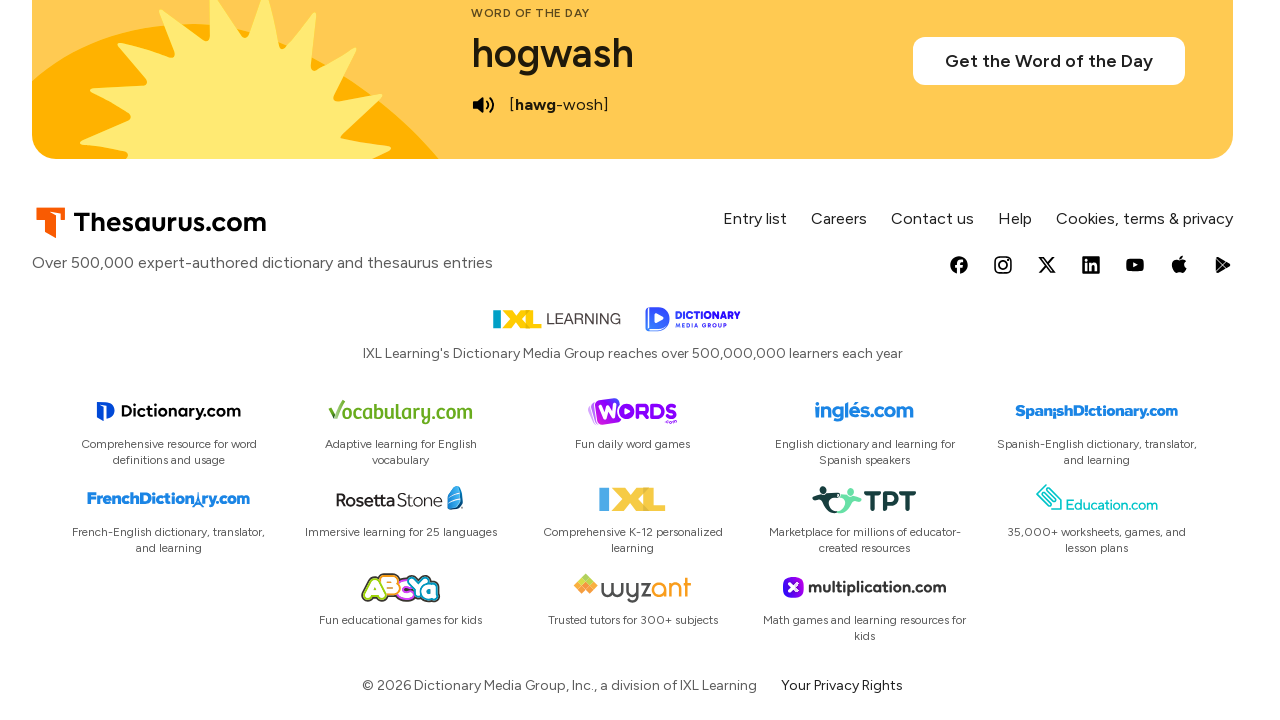

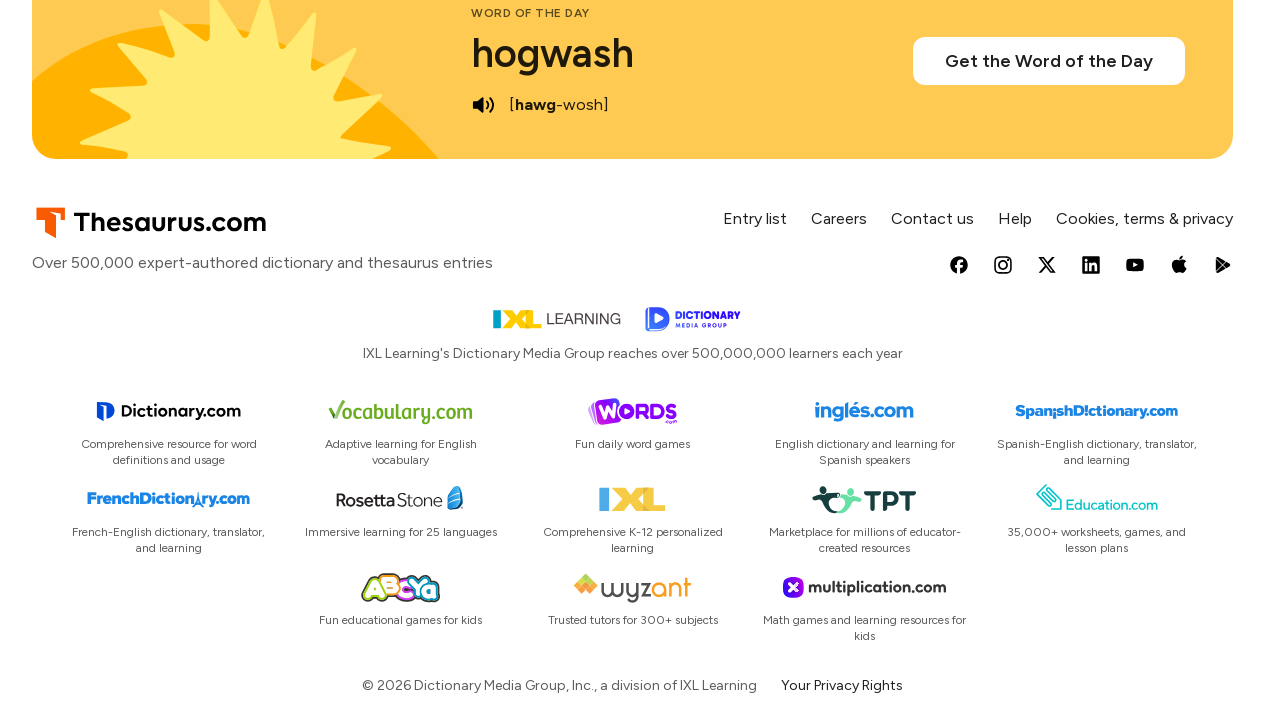